Navigates to an automation practice page, scrolls down to view a product table, and reads the price values from the fourth column of the table to verify the table data is accessible.

Starting URL: https://www.rahulshettyacademy.com/AutomationPractice/

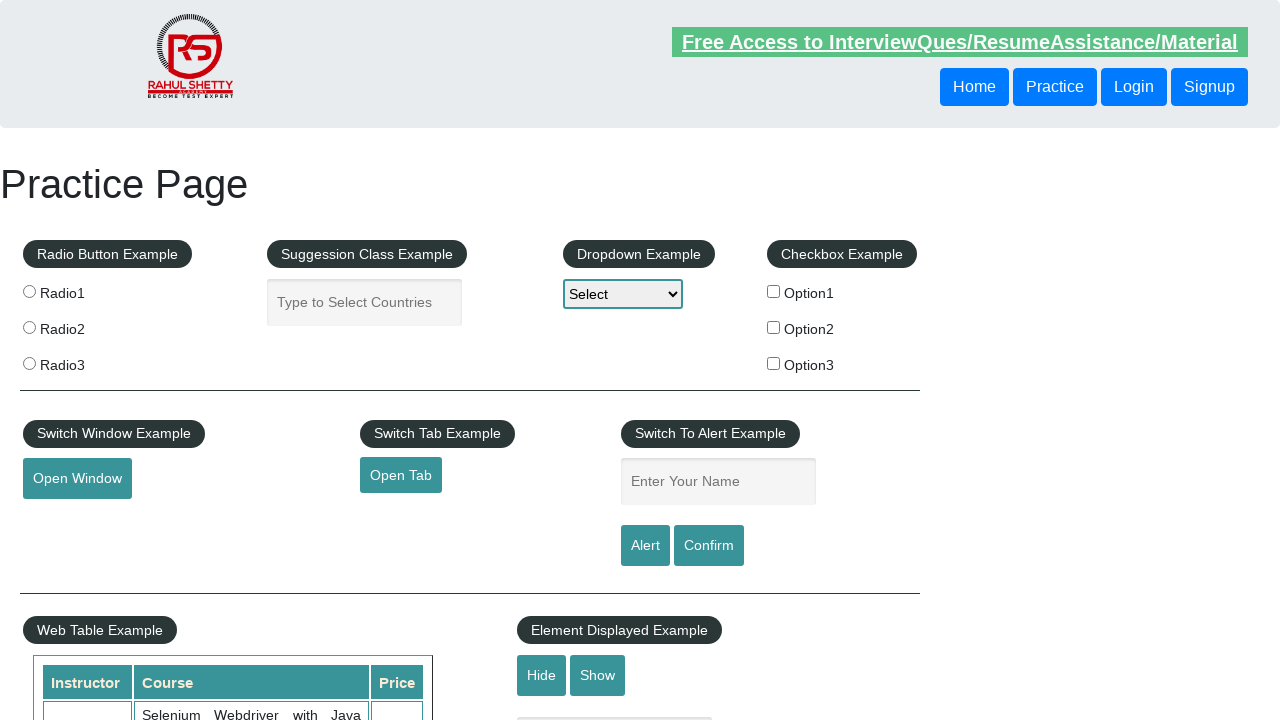

Scrolled down 500 pixels to view the product table section
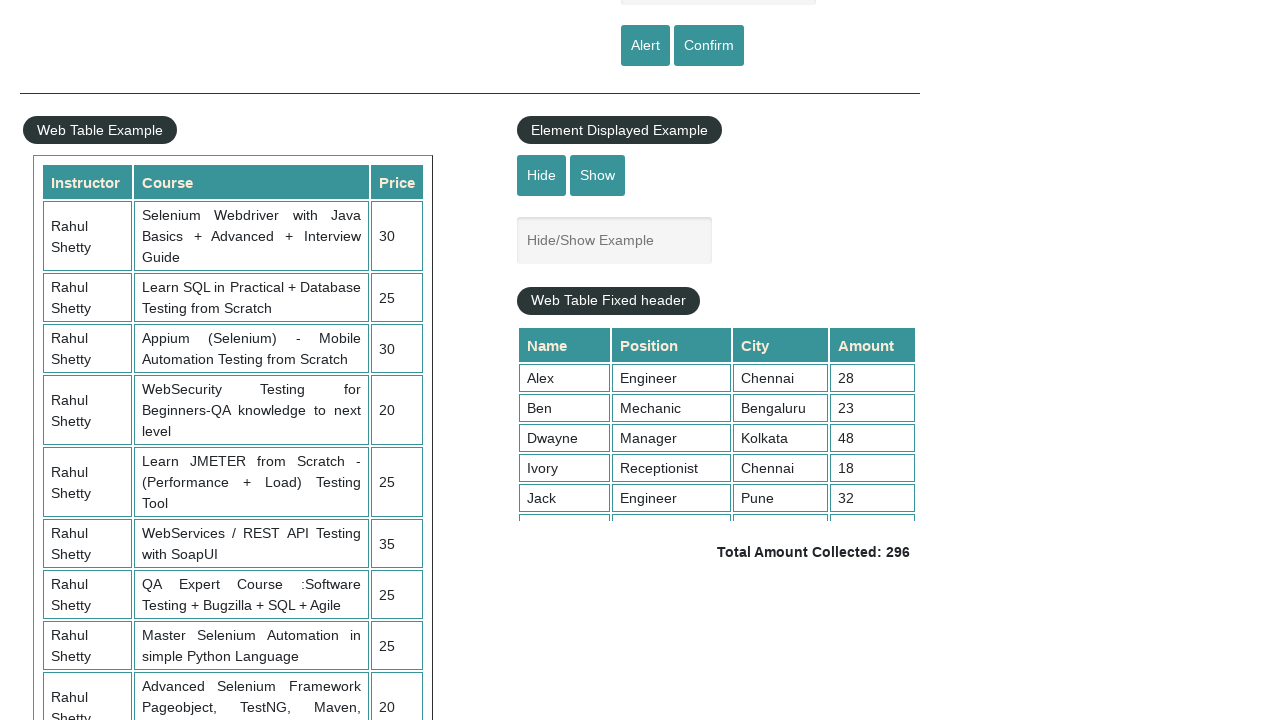

Product table loaded and became visible
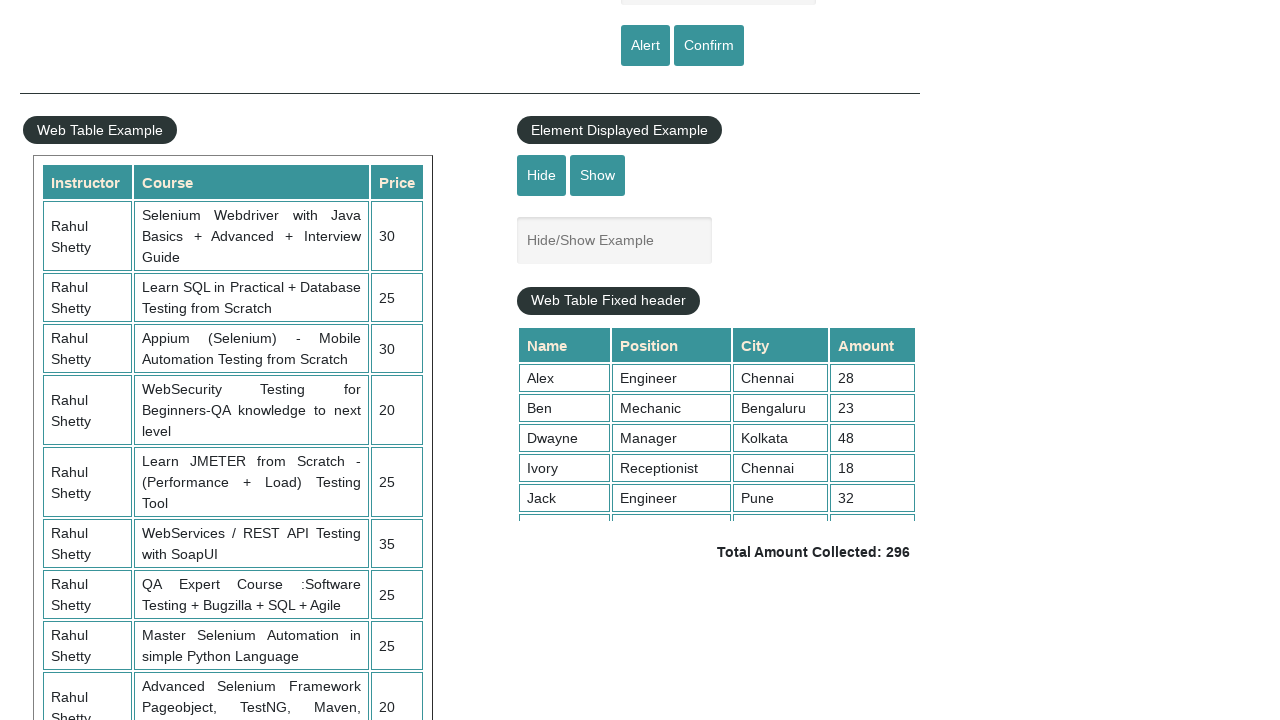

Price cells in the fourth column of the product table are present
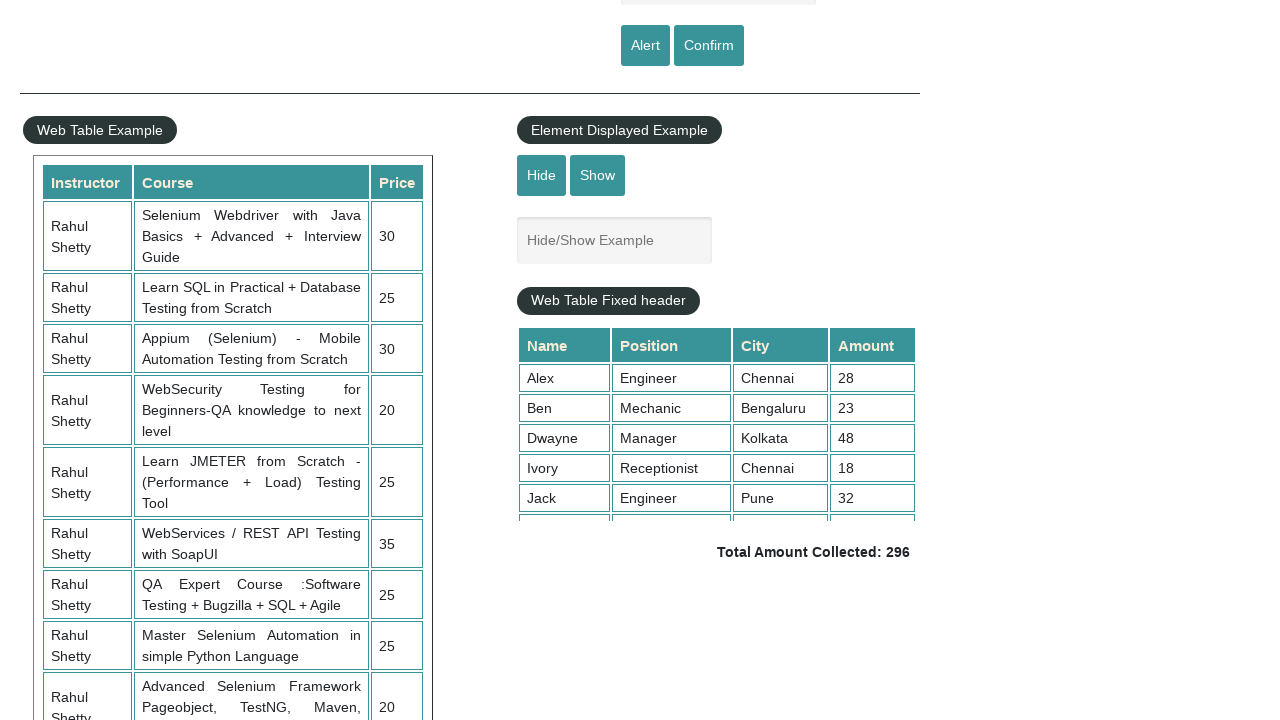

Located all price cells from the fourth column of the product table
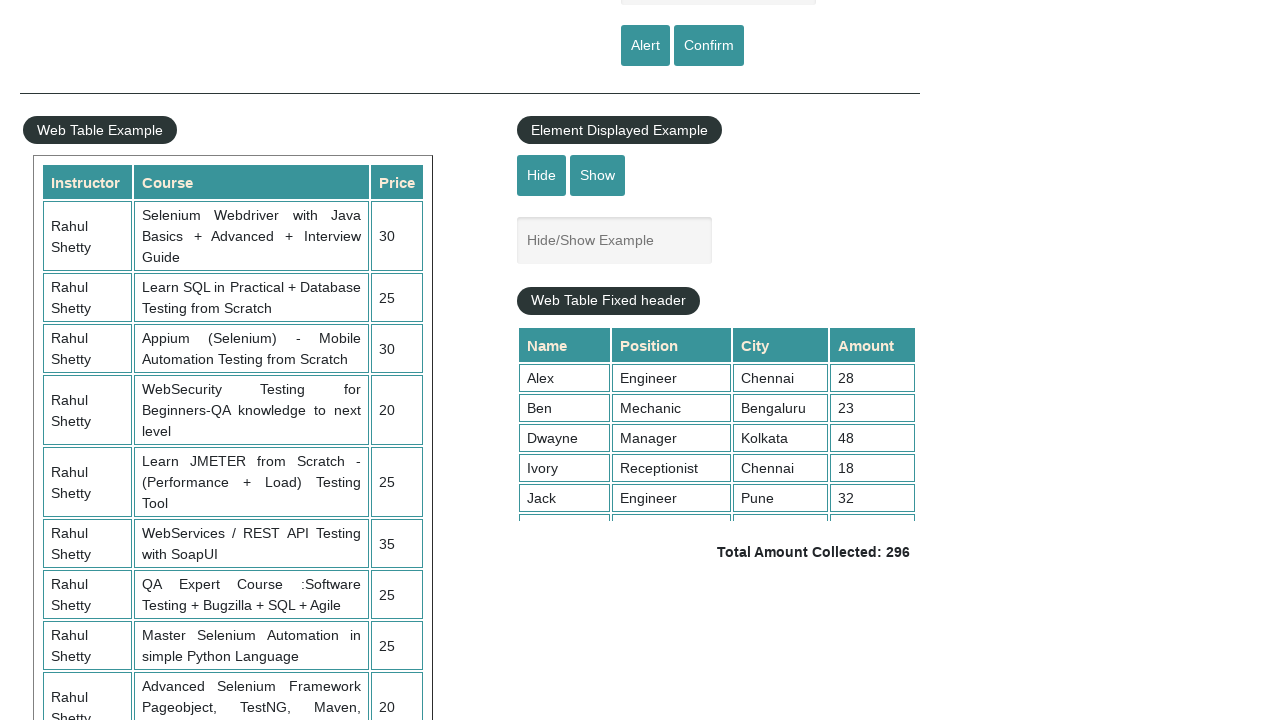

First price cell is ready, confirming table data is accessible
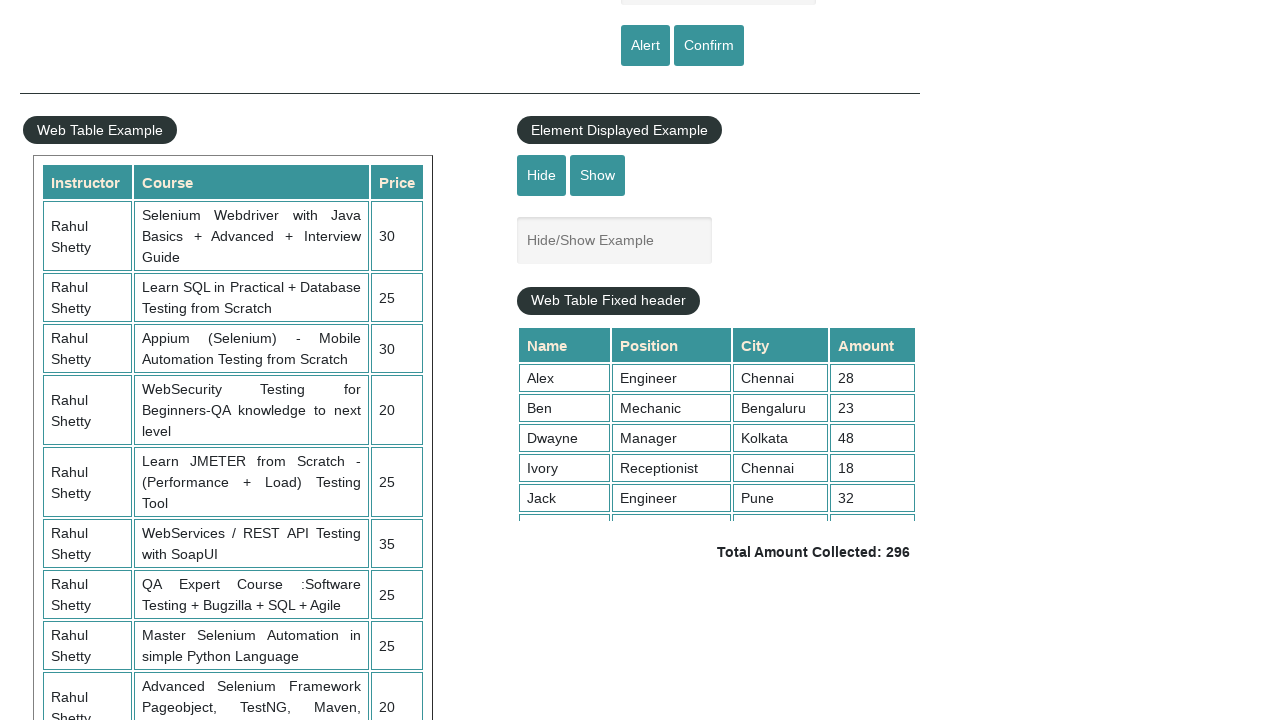

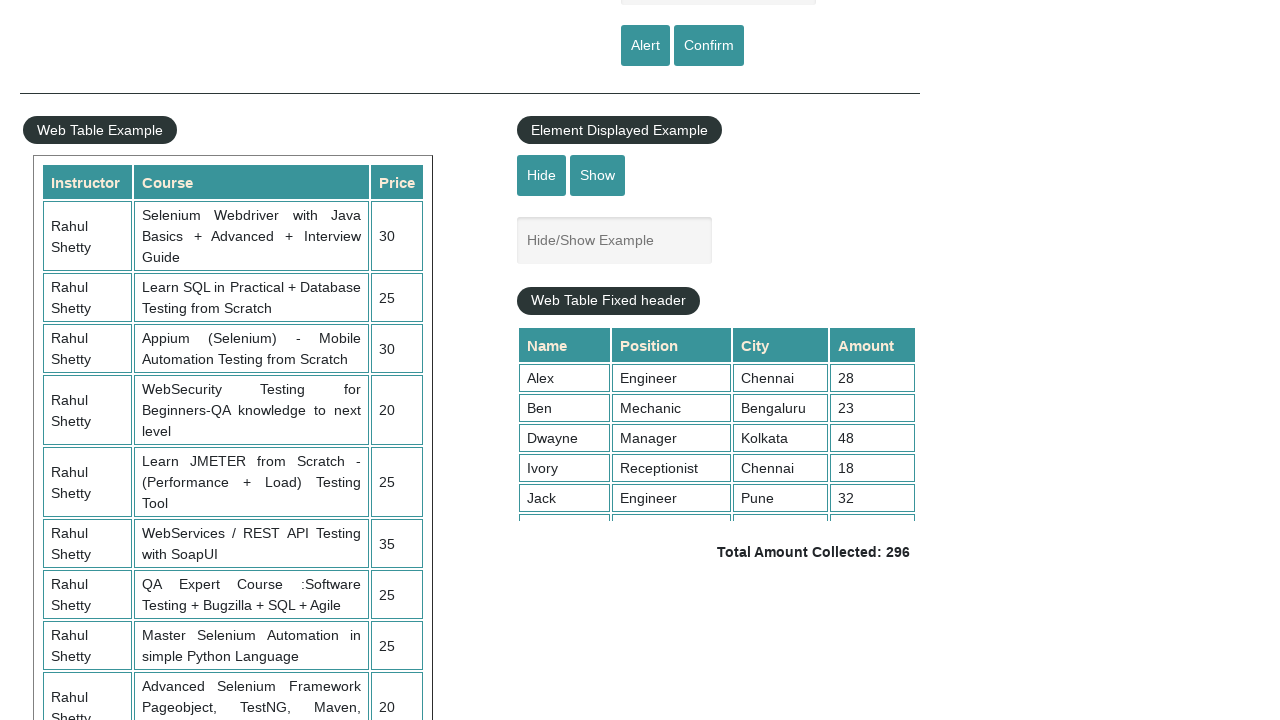